Navigates to an automation practice page, scrolls to the bottom of the page to view all content, and captures the page state.

Starting URL: https://rahulshettyacademy.com/AutomationPractice/

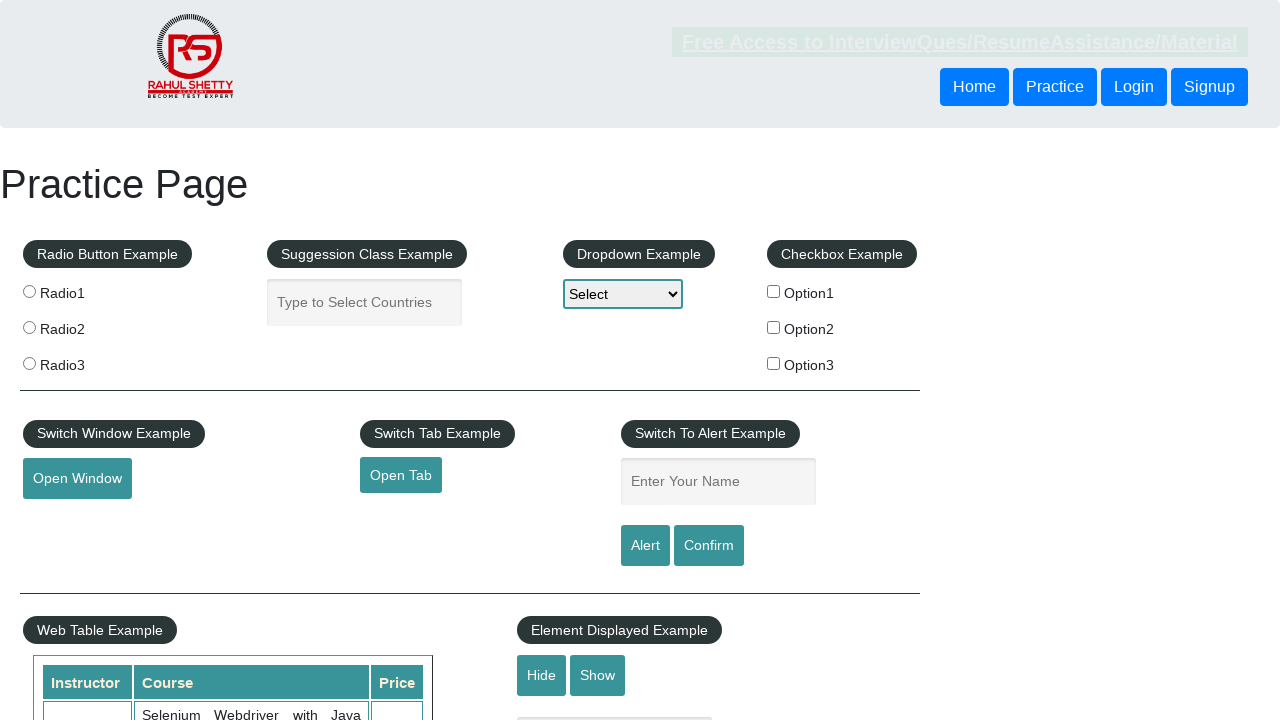

Scrolled to the bottom of the page
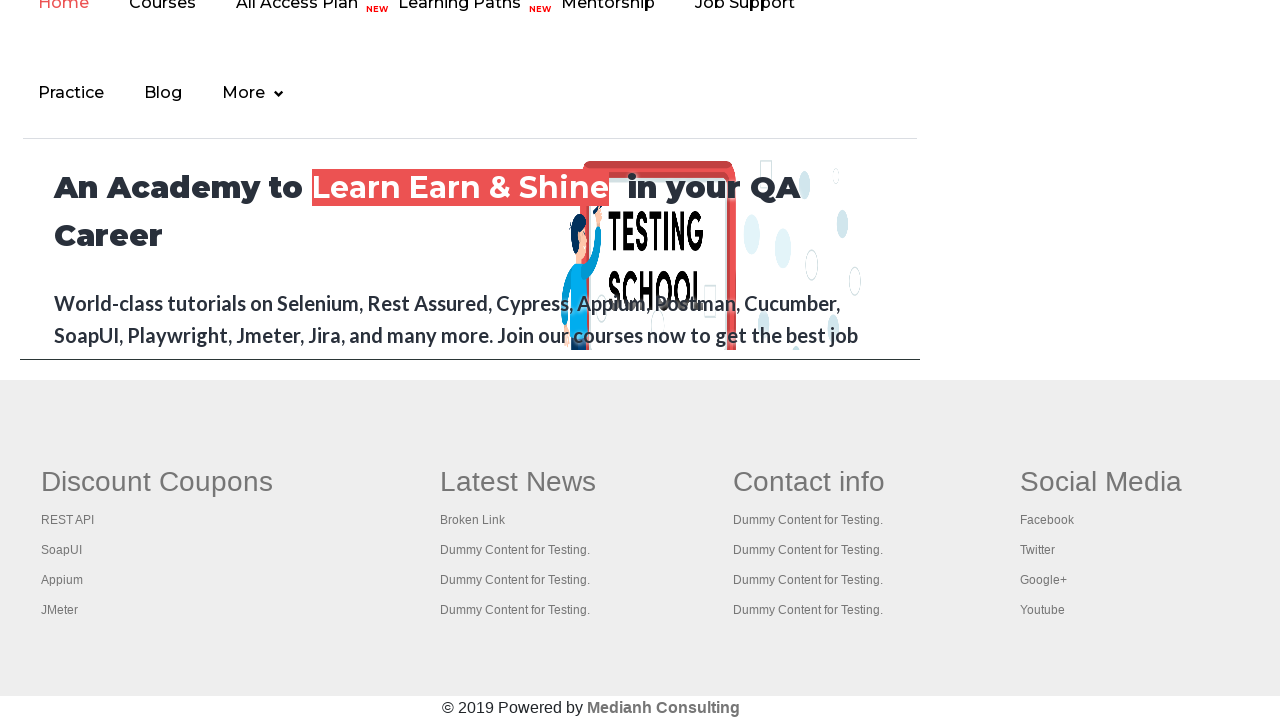

Waited 1 second for lazy-loaded content to appear
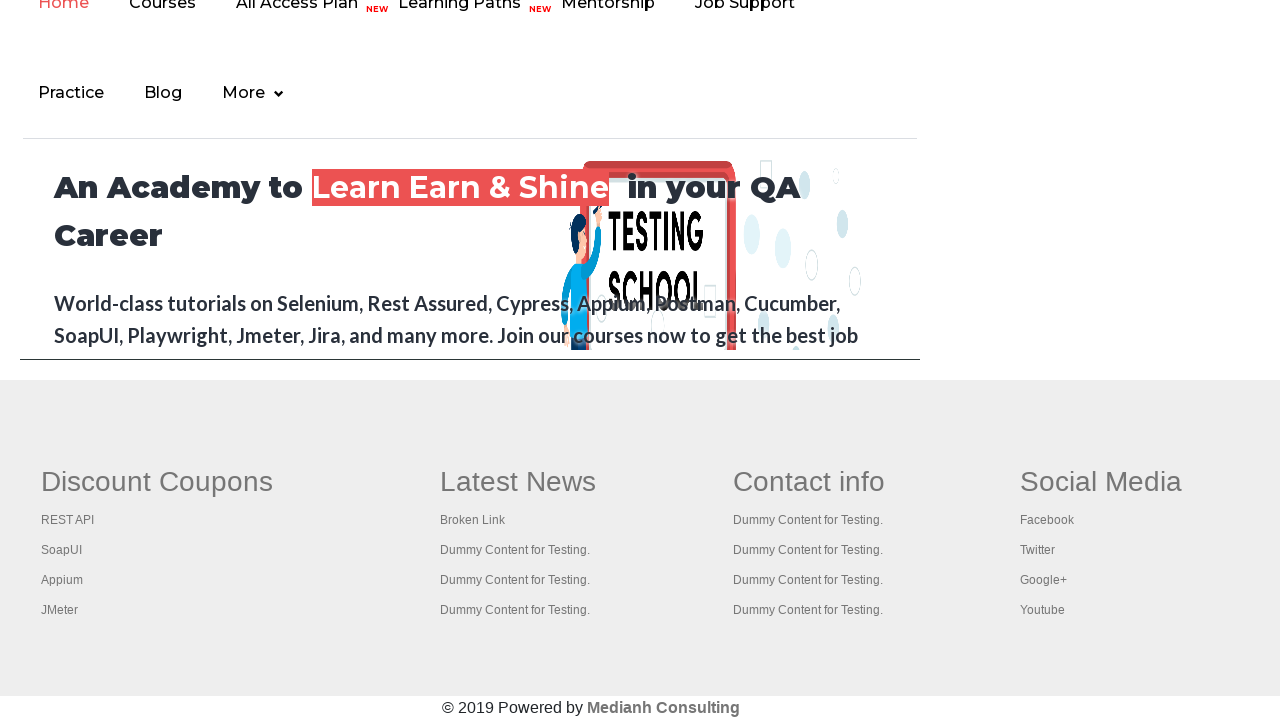

Footer element (#gf-BIG) is now visible after scrolling
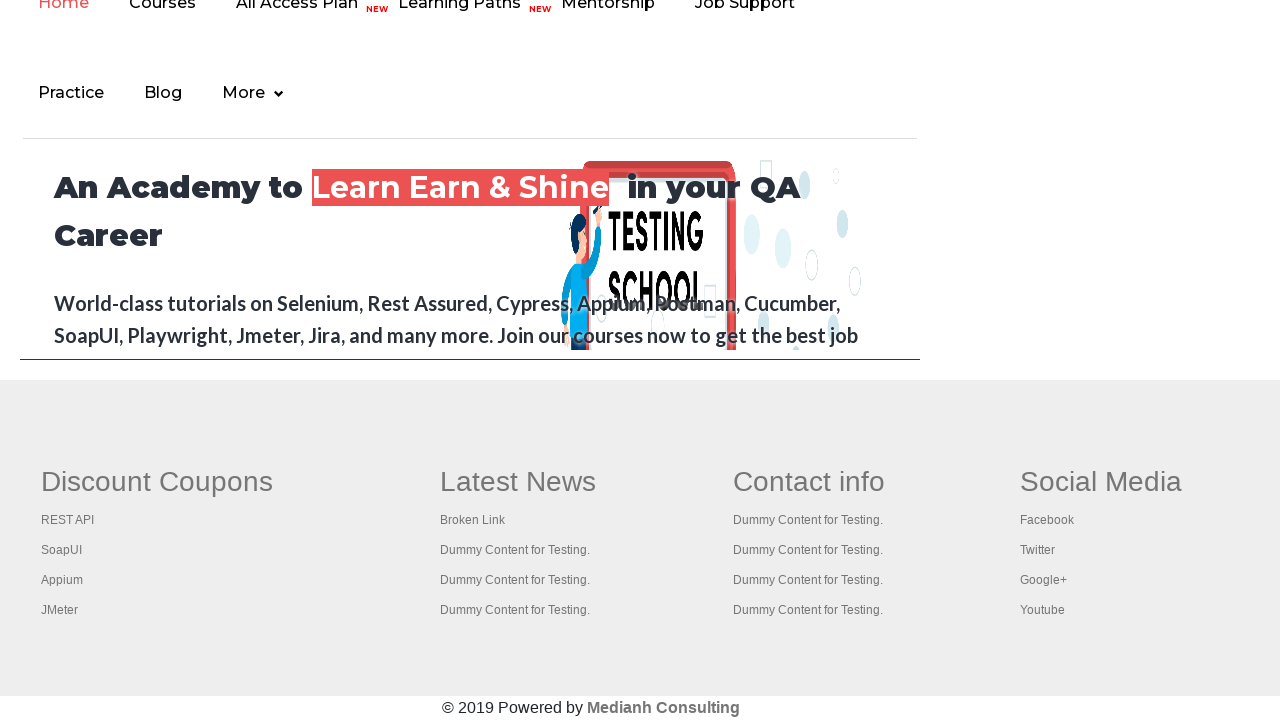

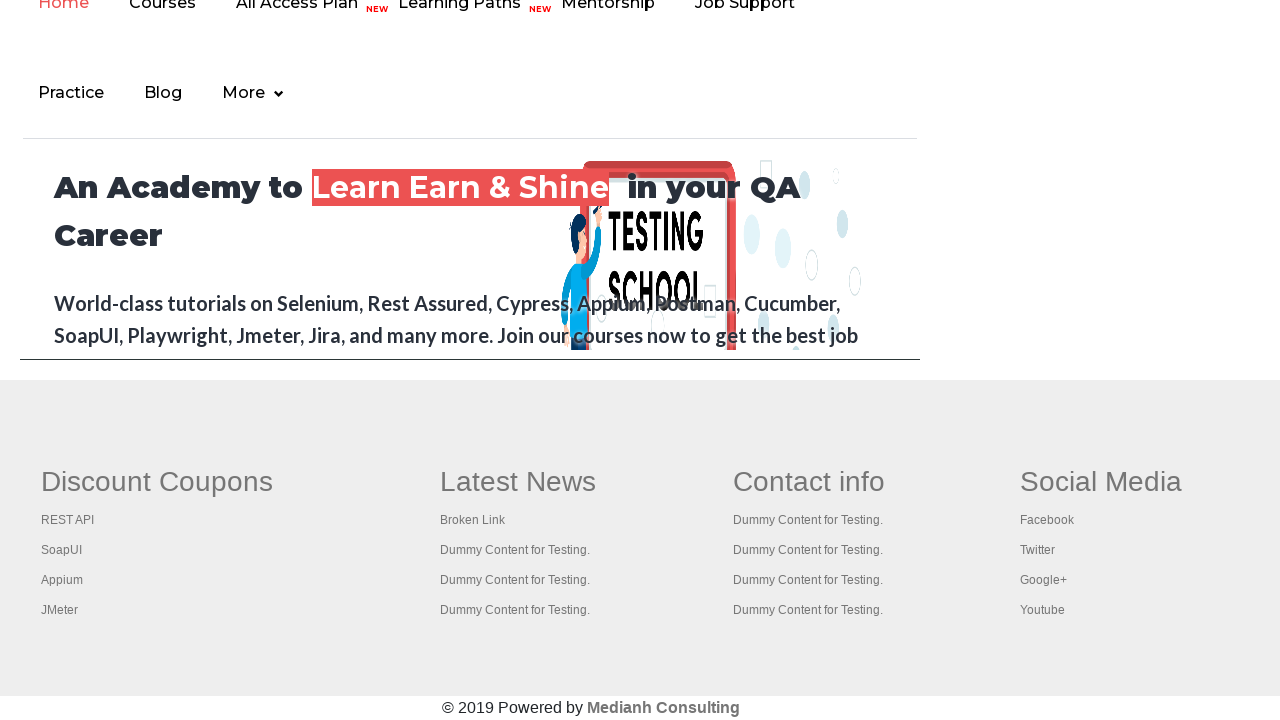